Tests dropdown selection by clicking through each option and verifying it becomes selected.

Starting URL: https://the-internet.herokuapp.com/dropdown

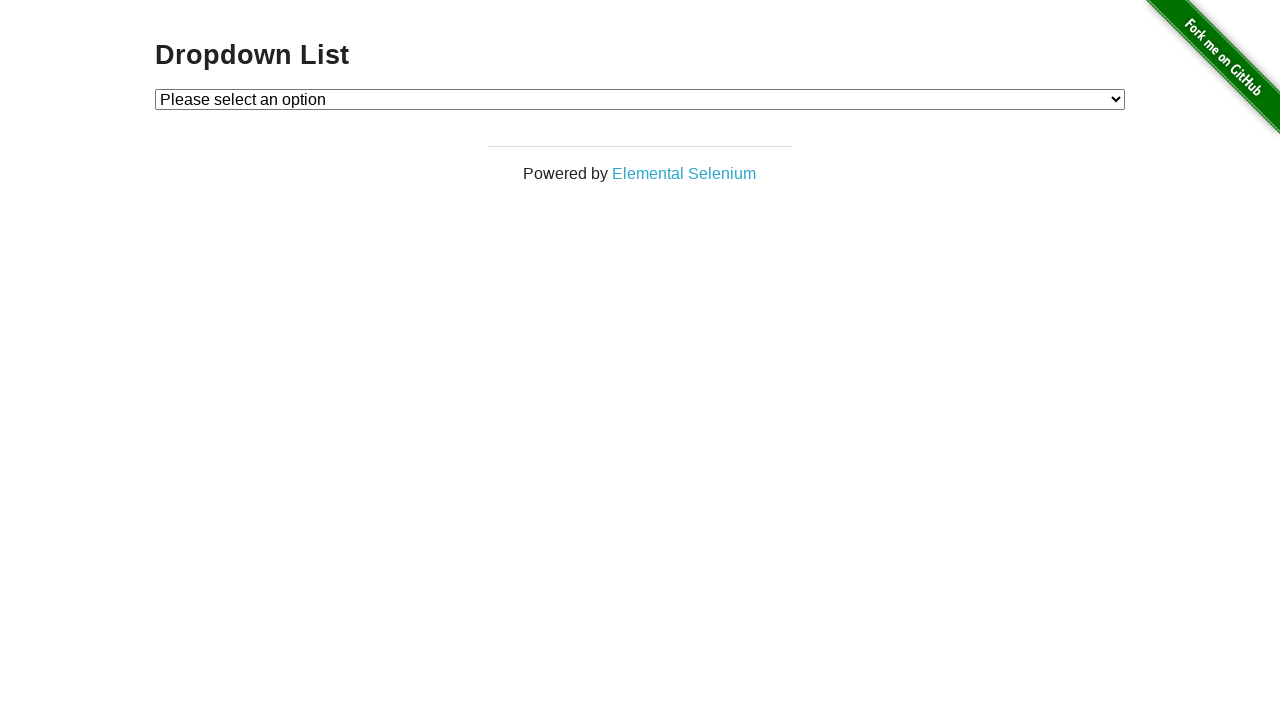

Clicked dropdown to open it at (640, 99) on xpath=//select
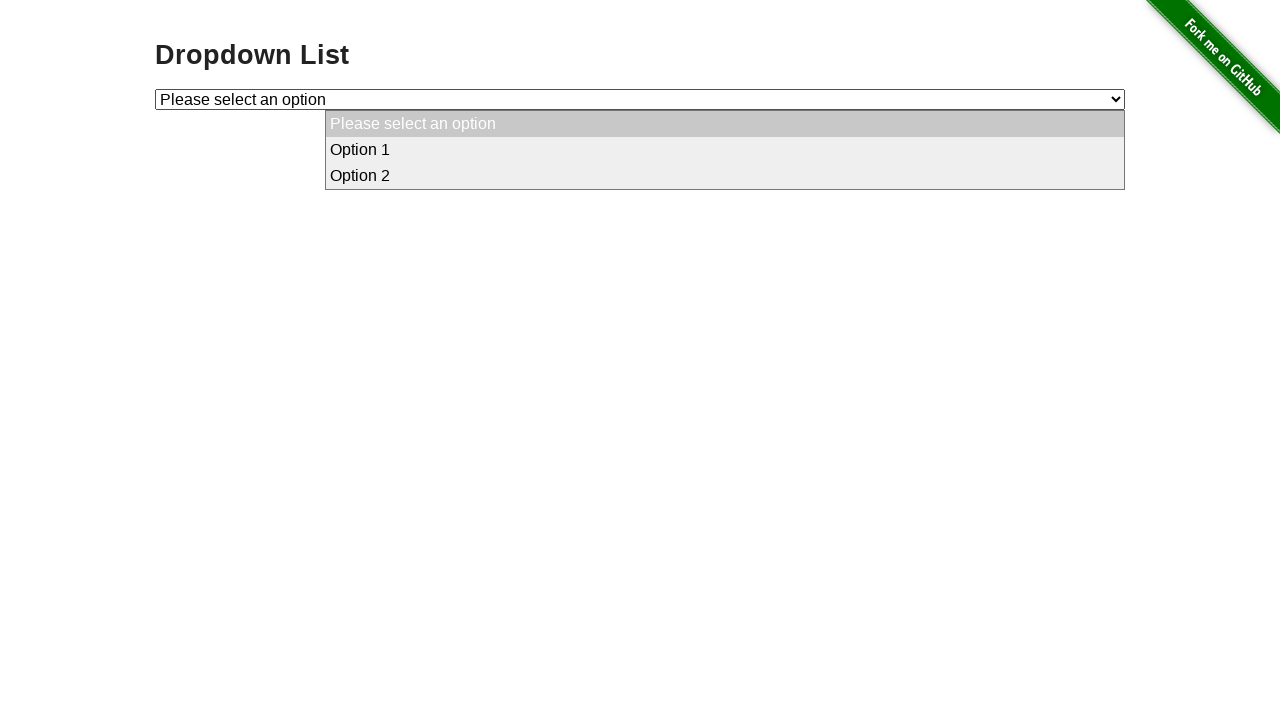

Retrieved all dropdown options
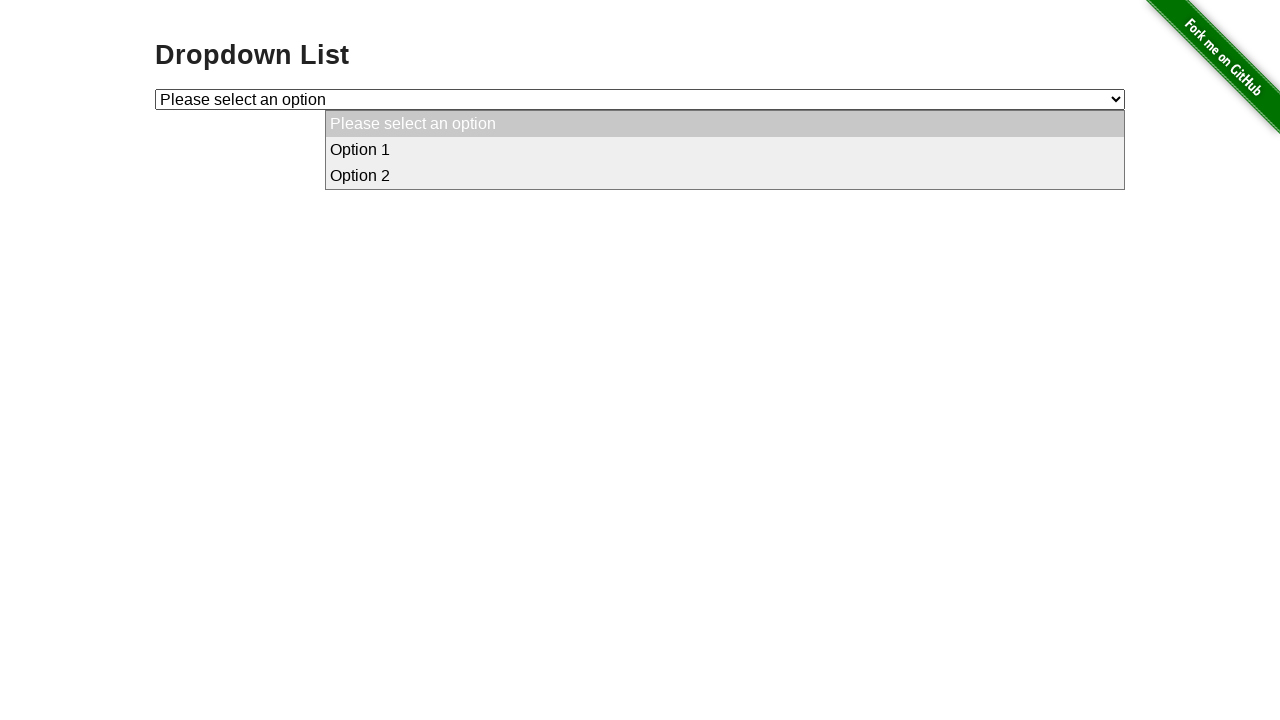

Selected dropdown option at index 1 on xpath=//select
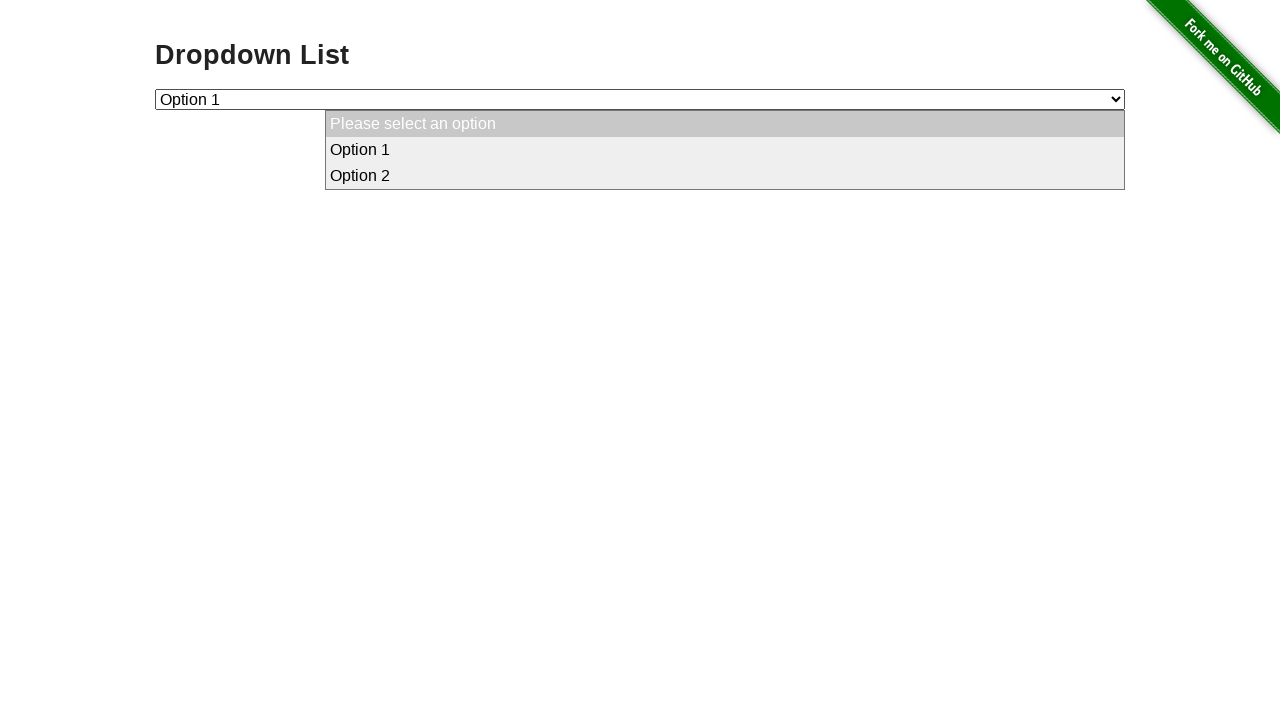

Located selected option element at position 2
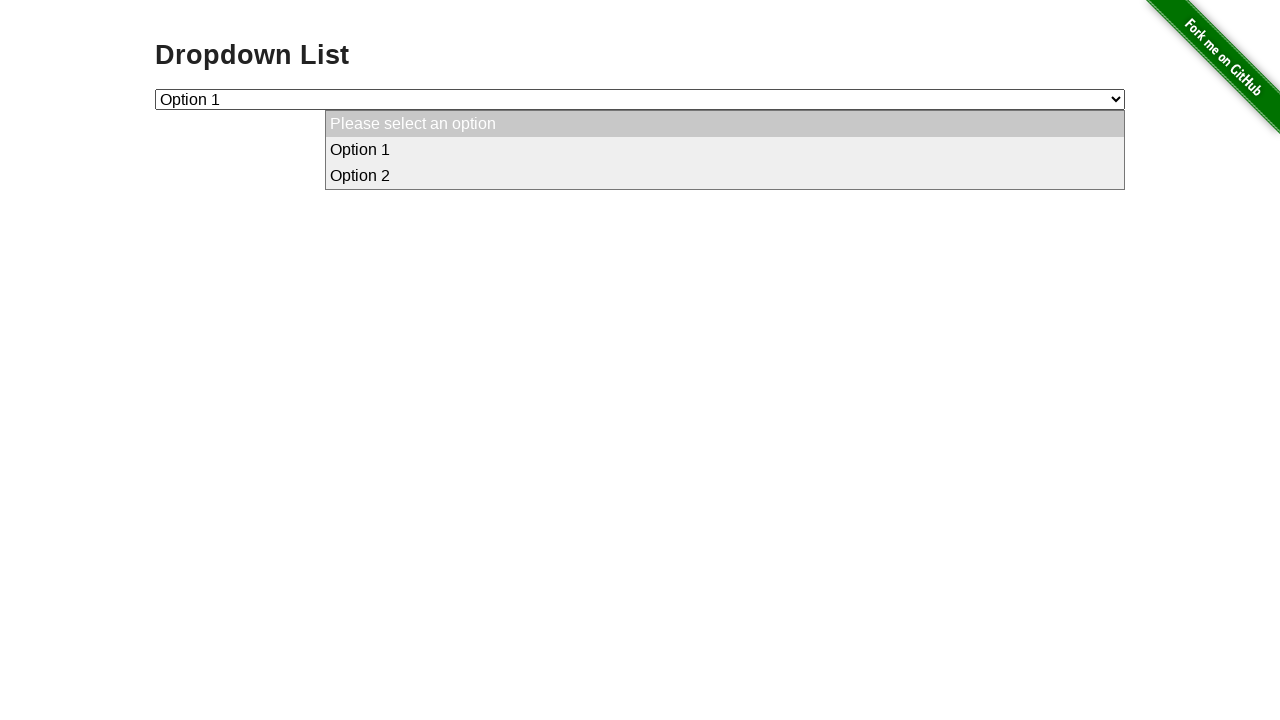

Verified that option at index 1 is selected
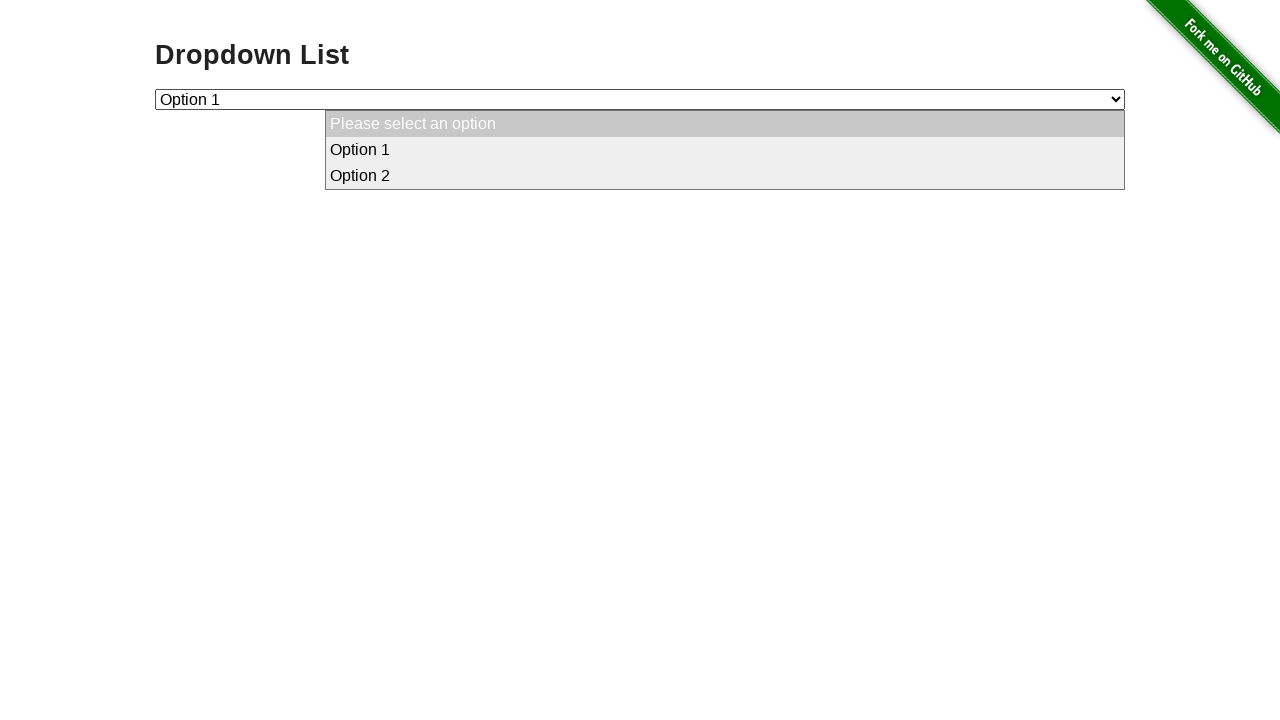

Selected dropdown option at index 2 on xpath=//select
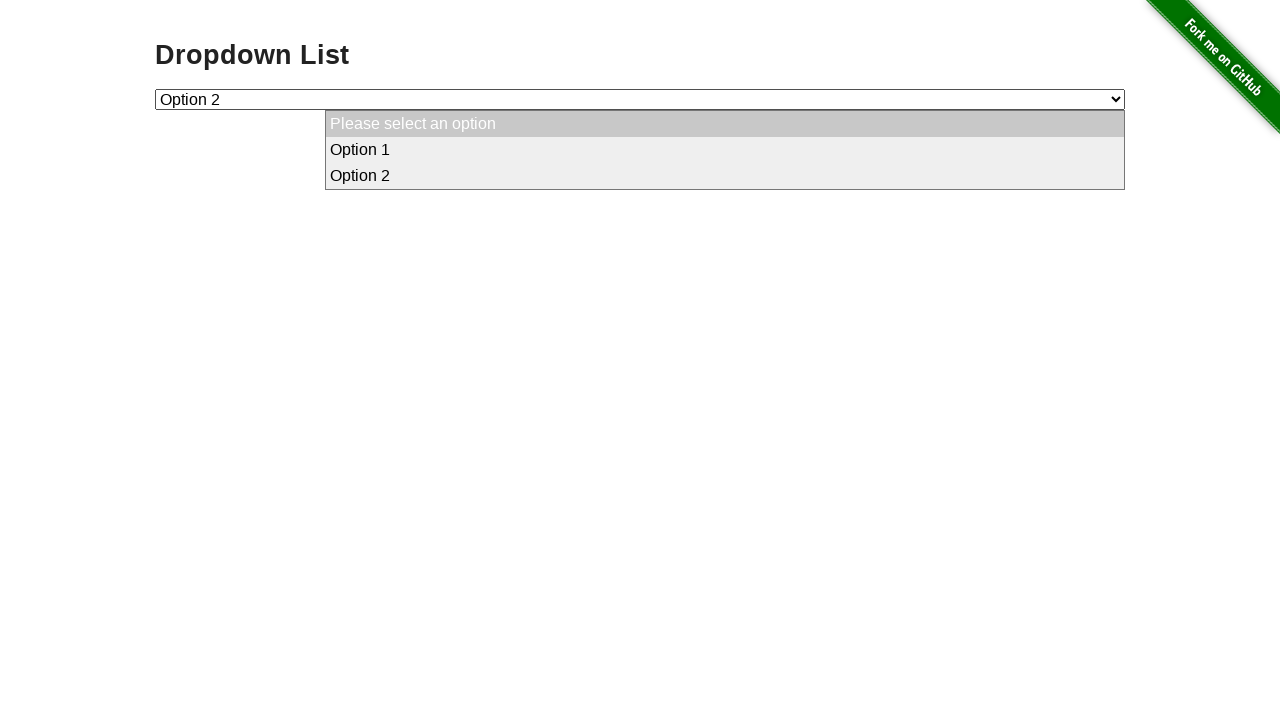

Located selected option element at position 3
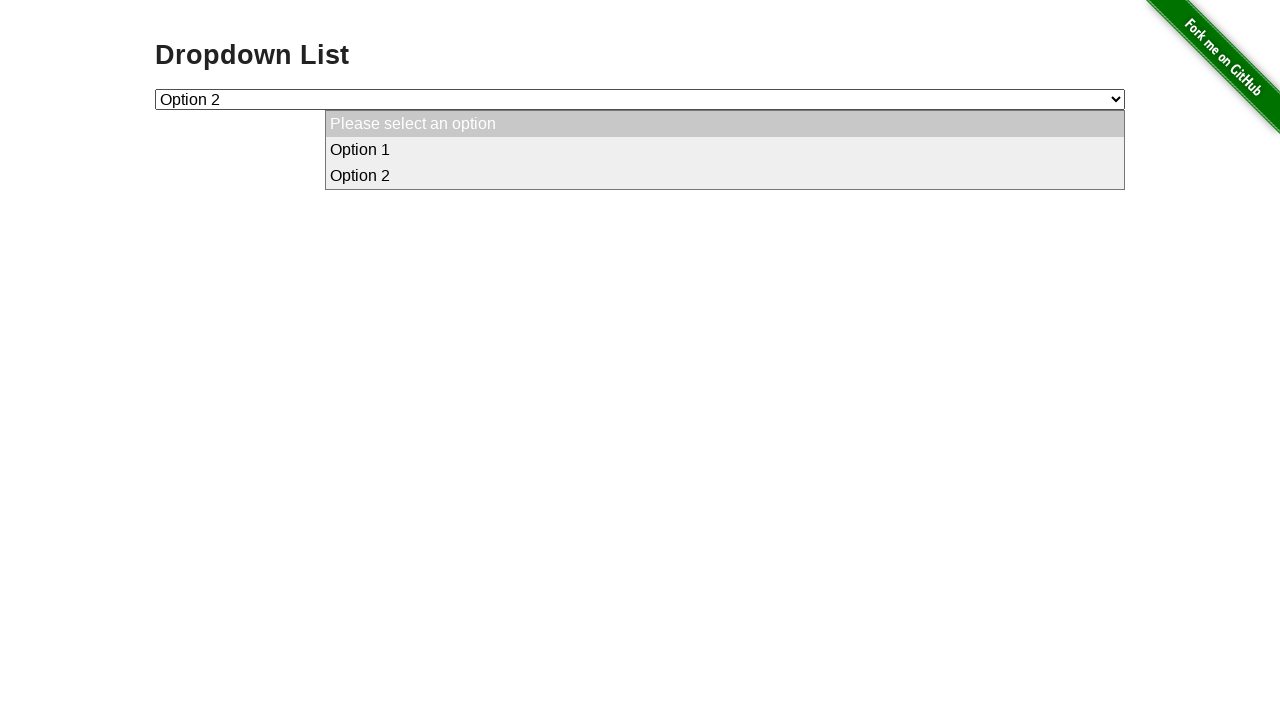

Verified that option at index 2 is selected
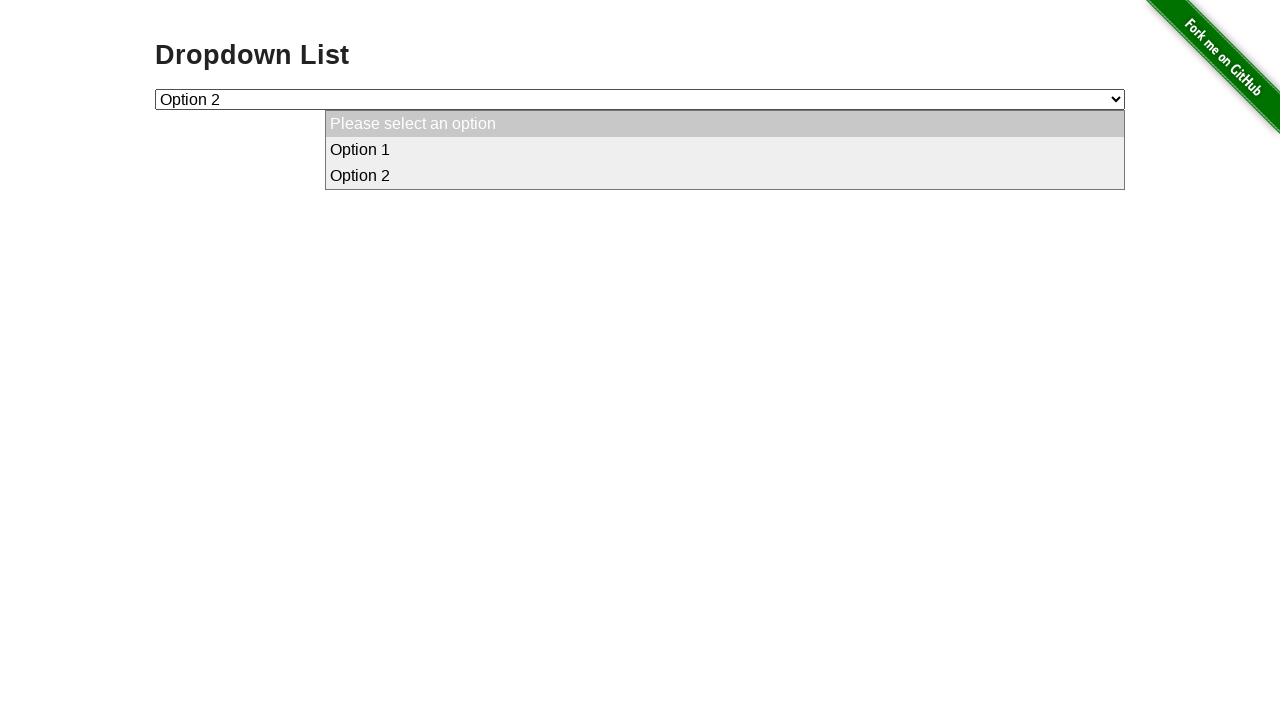

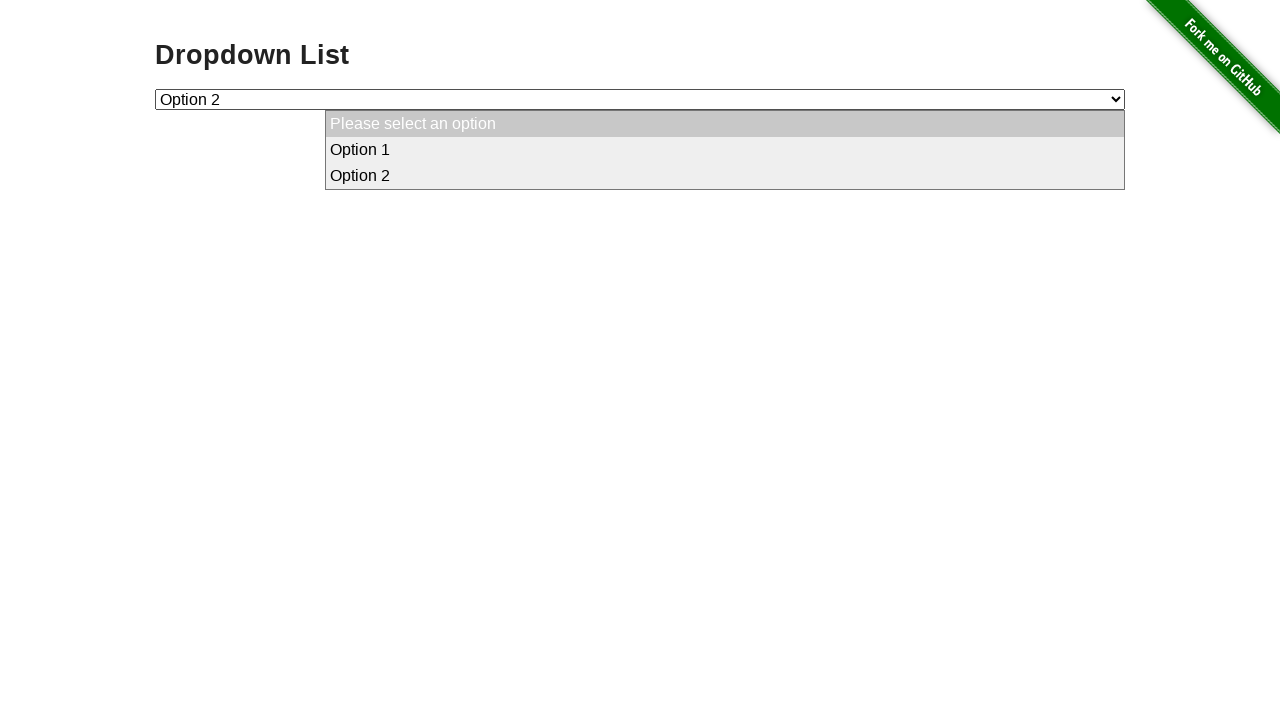